Tests accepting a JavaScript alert by clicking a button, verifying the alert text, and accepting it

Starting URL: https://automationfc.github.io/basic-form/

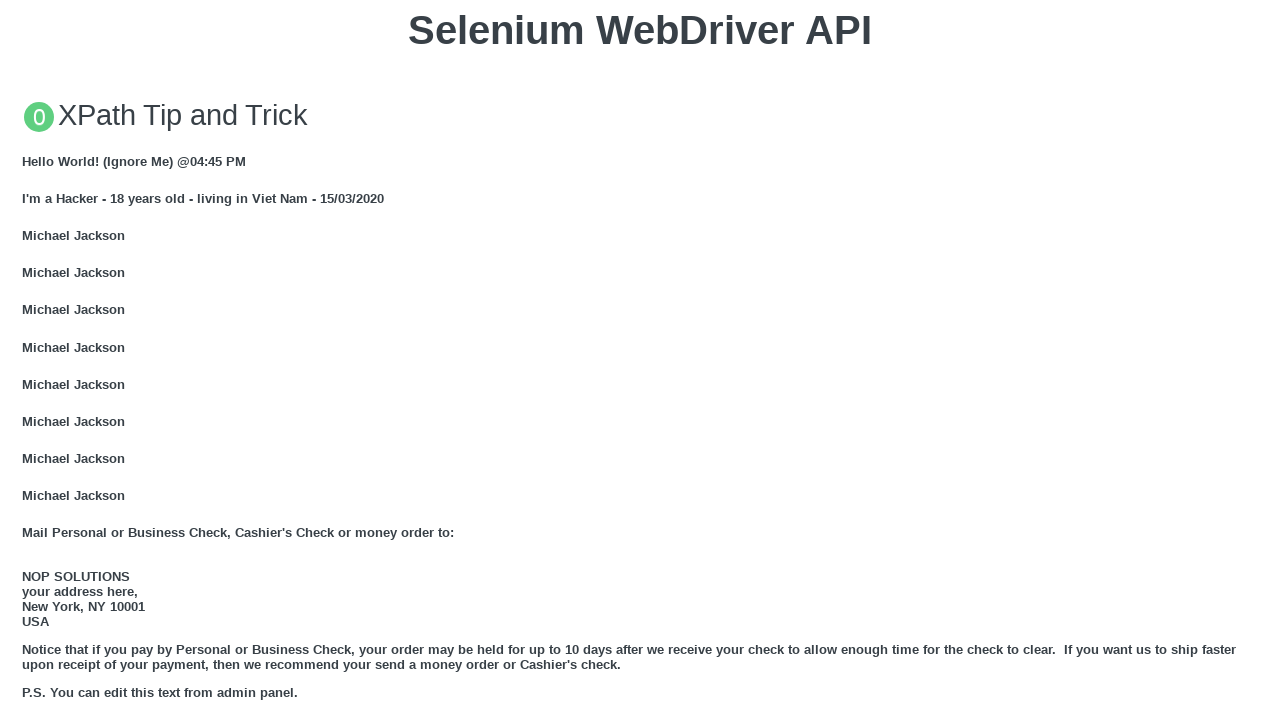

Clicked button to trigger JavaScript alert at (640, 360) on xpath=//button[text()='Click for JS Alert']
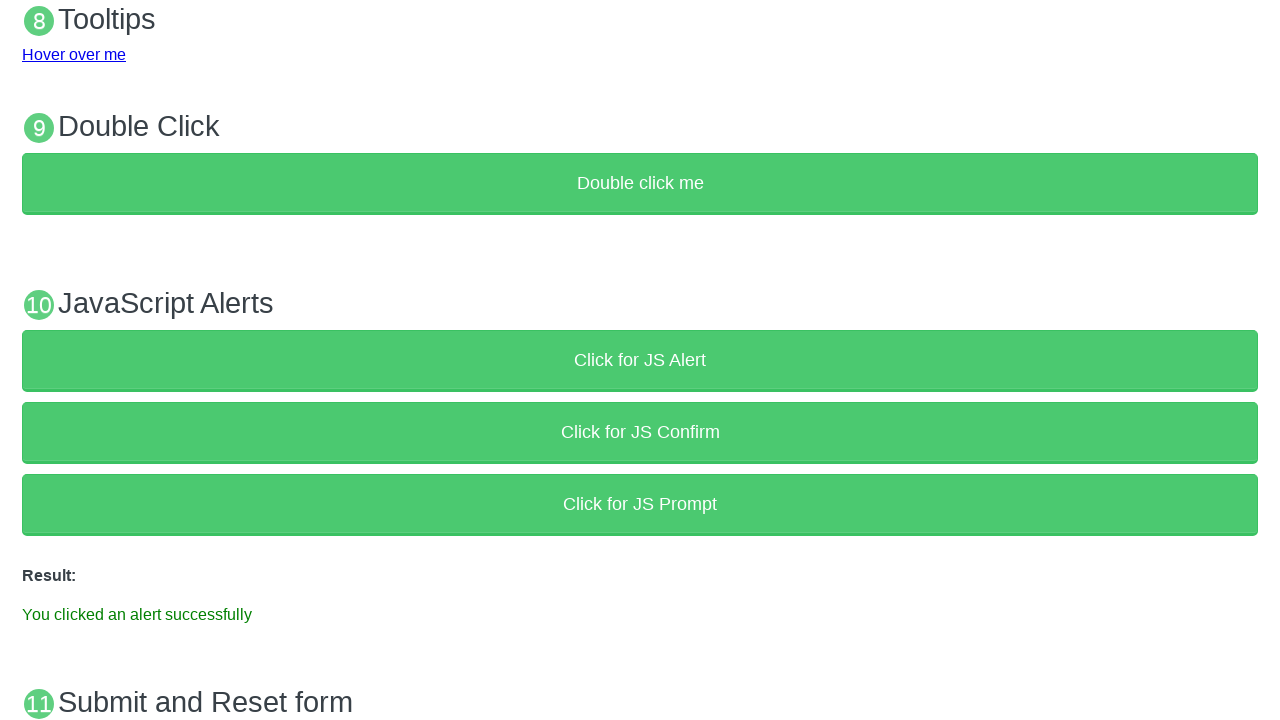

Set up dialog handler to accept alert
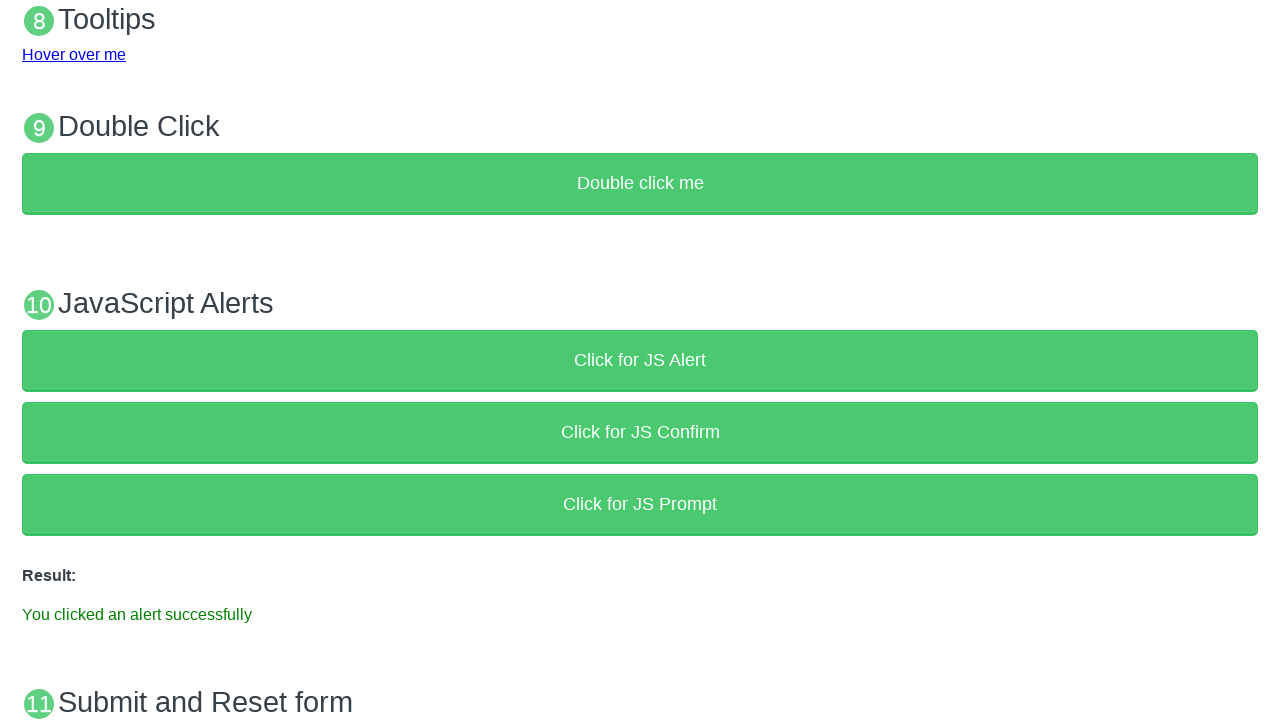

Verified success message 'You clicked an alert successfully' appeared
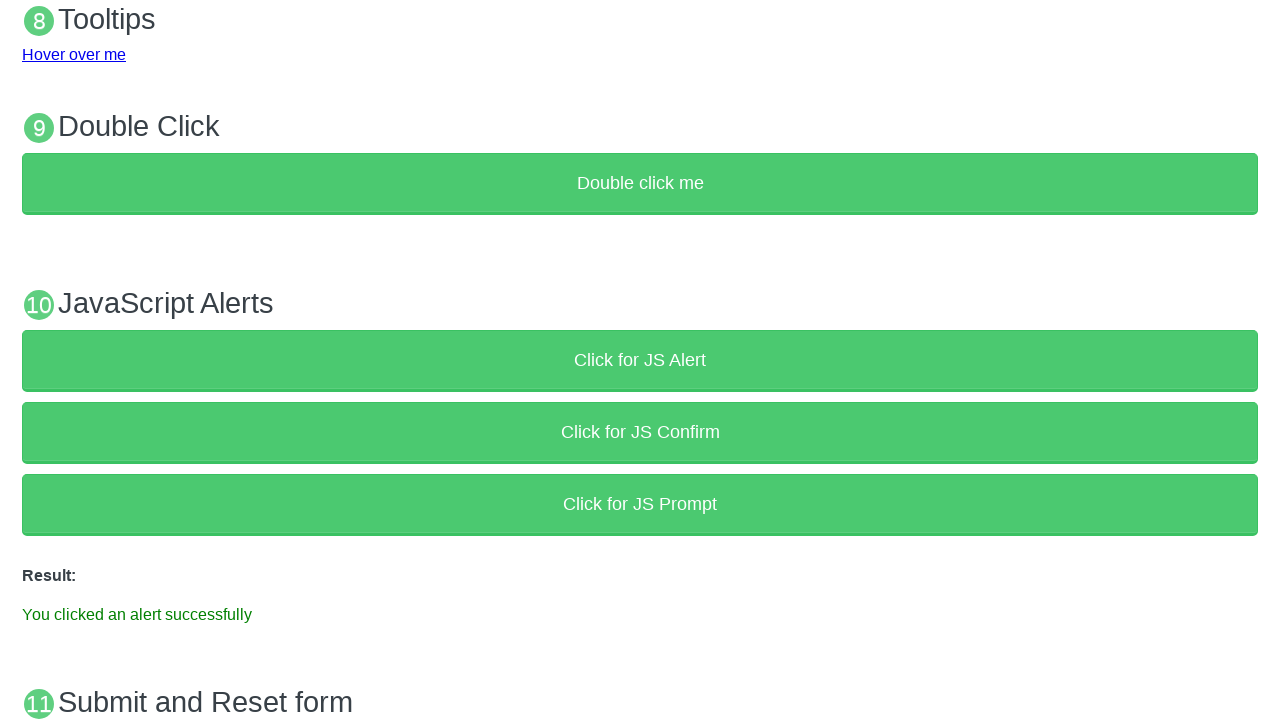

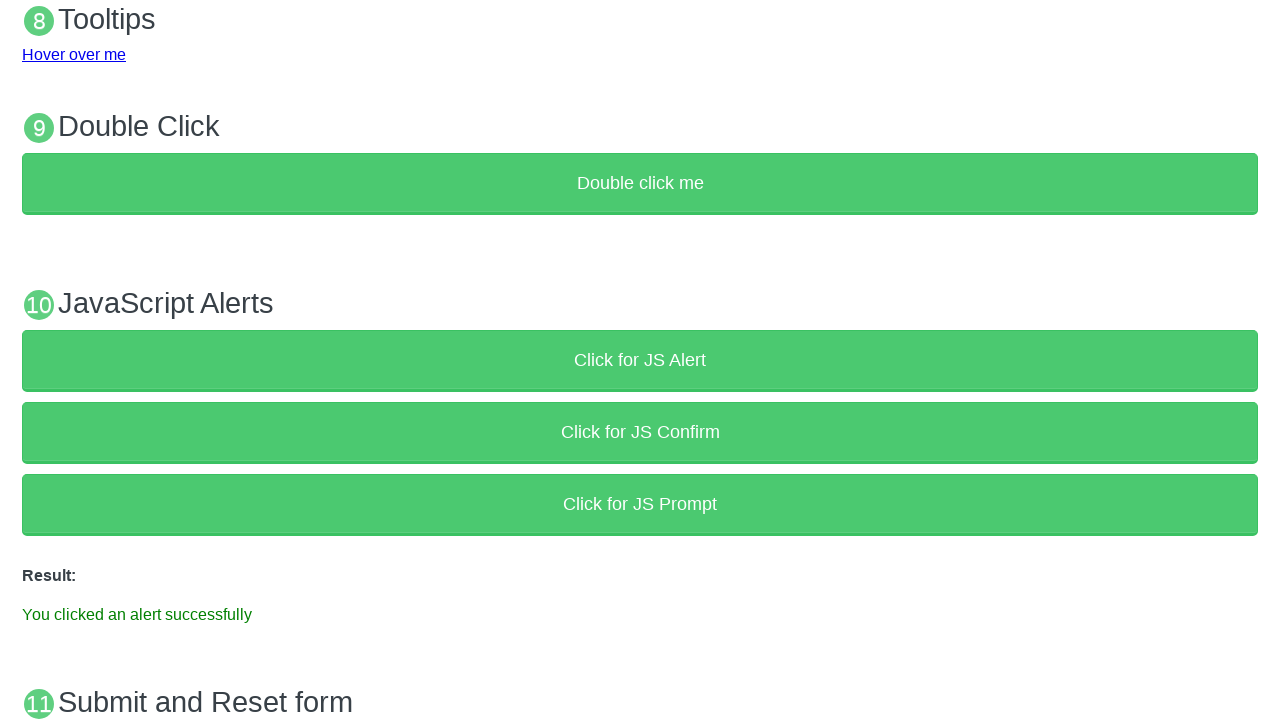